Navigates to the OrangeHRM demo site and verifies the page loads successfully by checking that the page title and content are available.

Starting URL: https://opensource-demo.orangehrmlive.com/

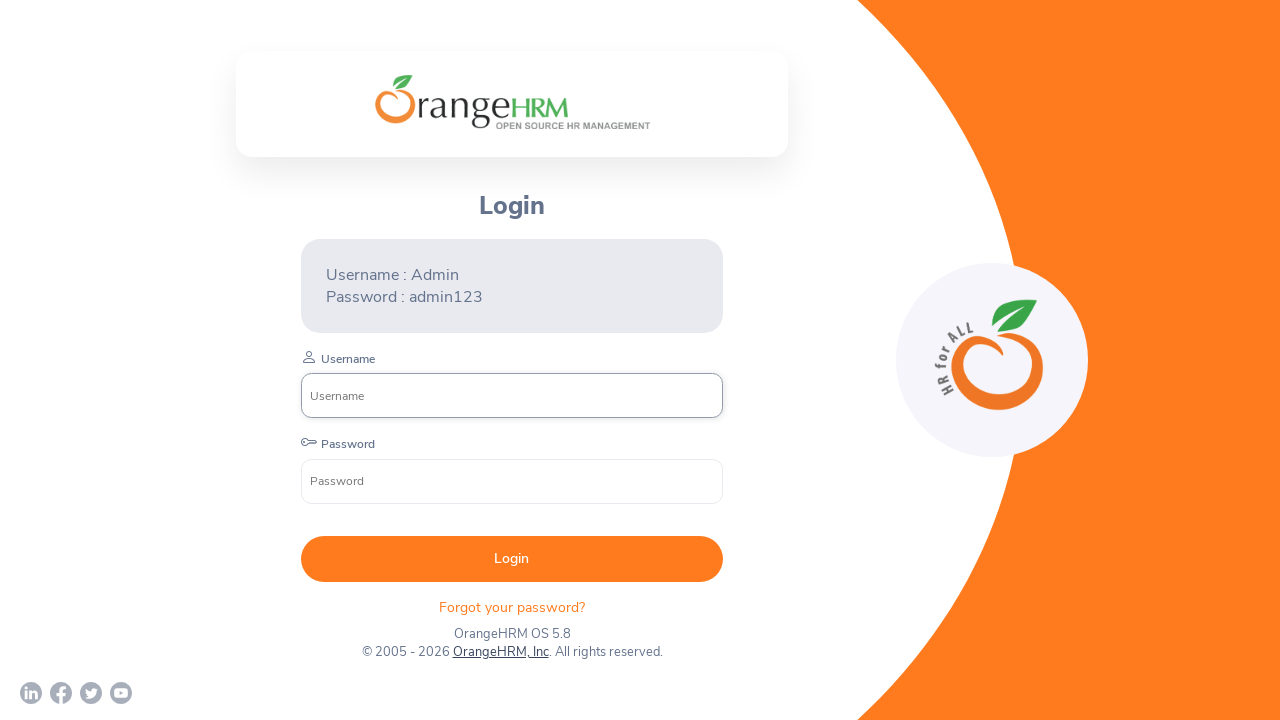

Navigated to OrangeHRM demo site
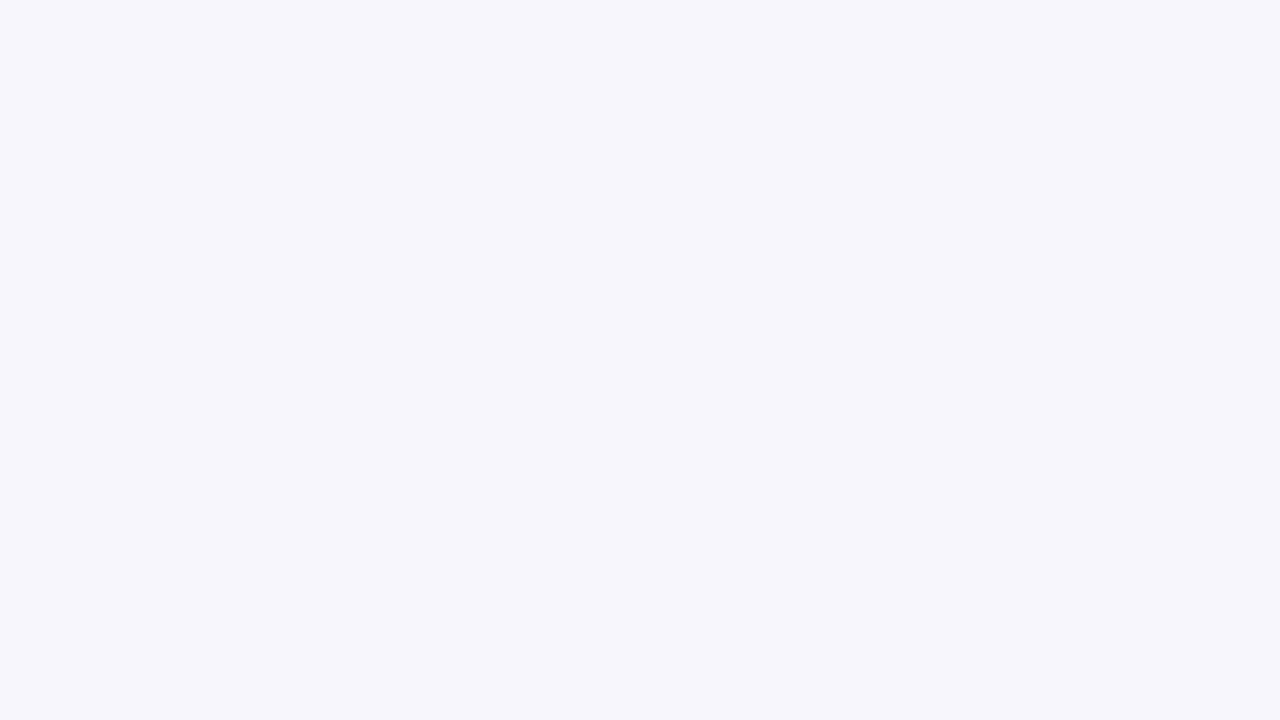

Page DOM content loaded
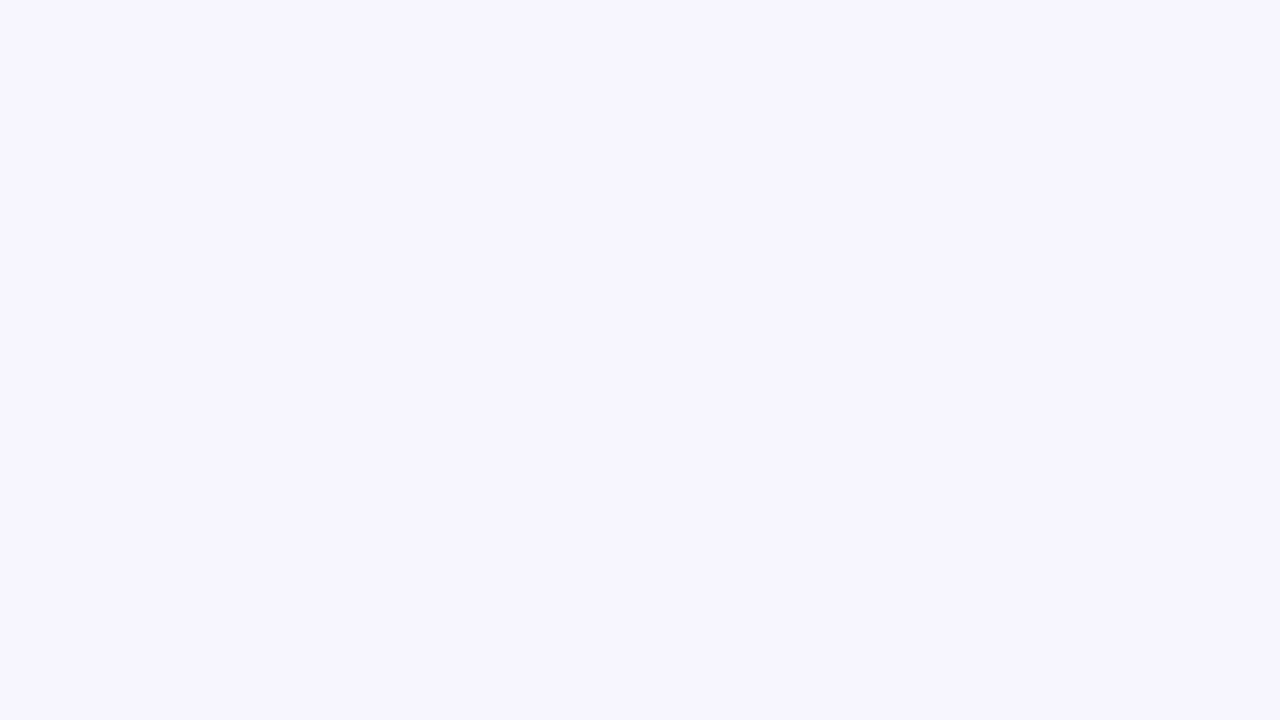

Verified page title contains 'OrangeHRM'
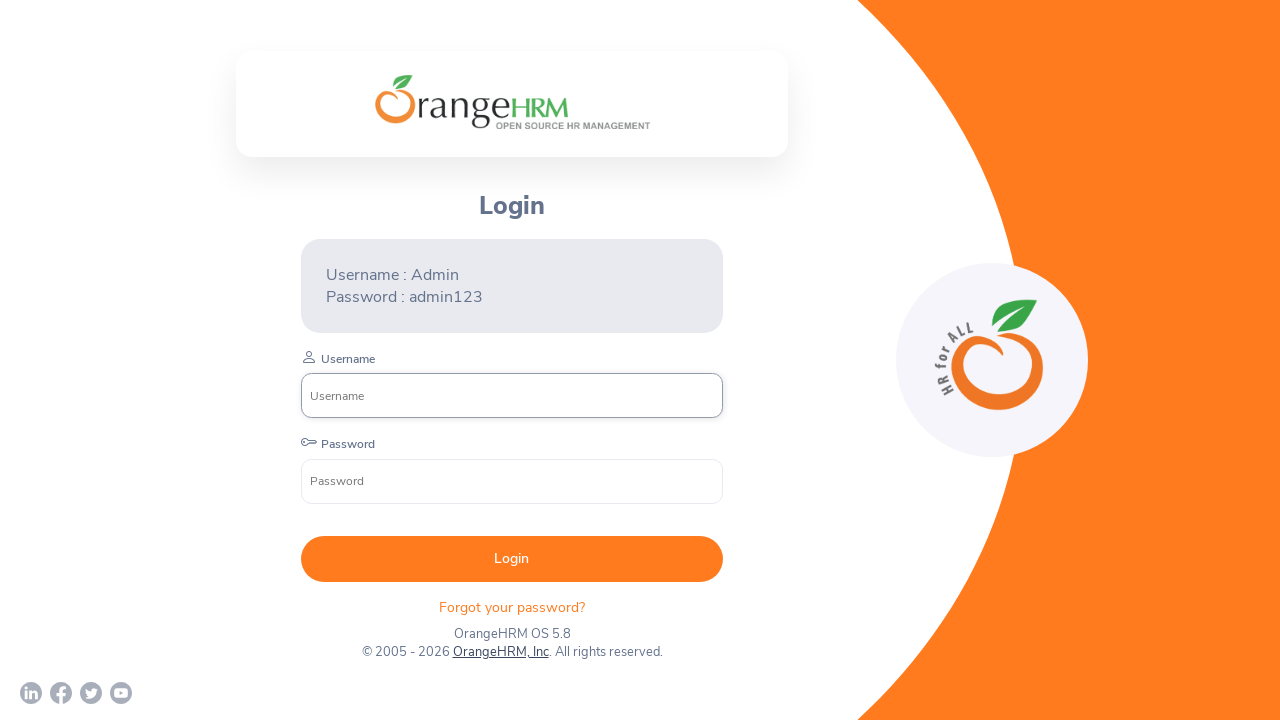

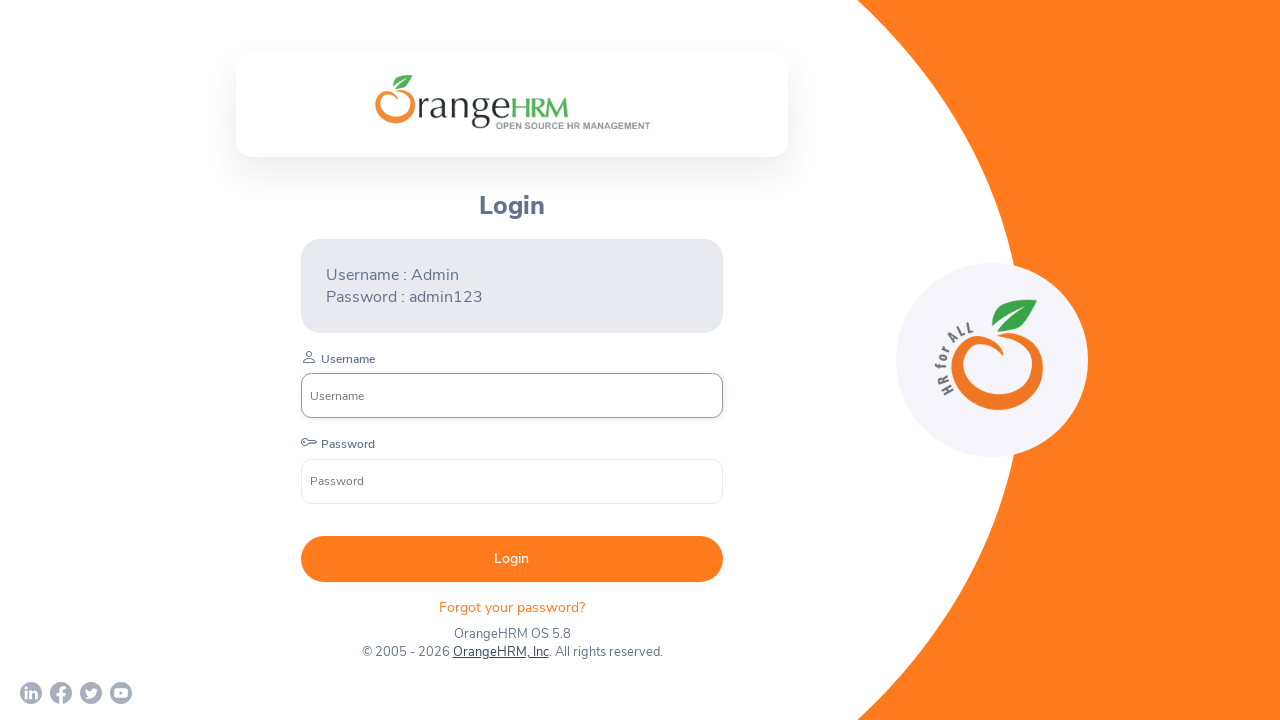